Tests JavaScript alert functionality with text input by clicking on the "Alert with Textbox" tab, triggering an alert, entering text, and accepting it

Starting URL: http://demo.automationtesting.in/Alerts.html

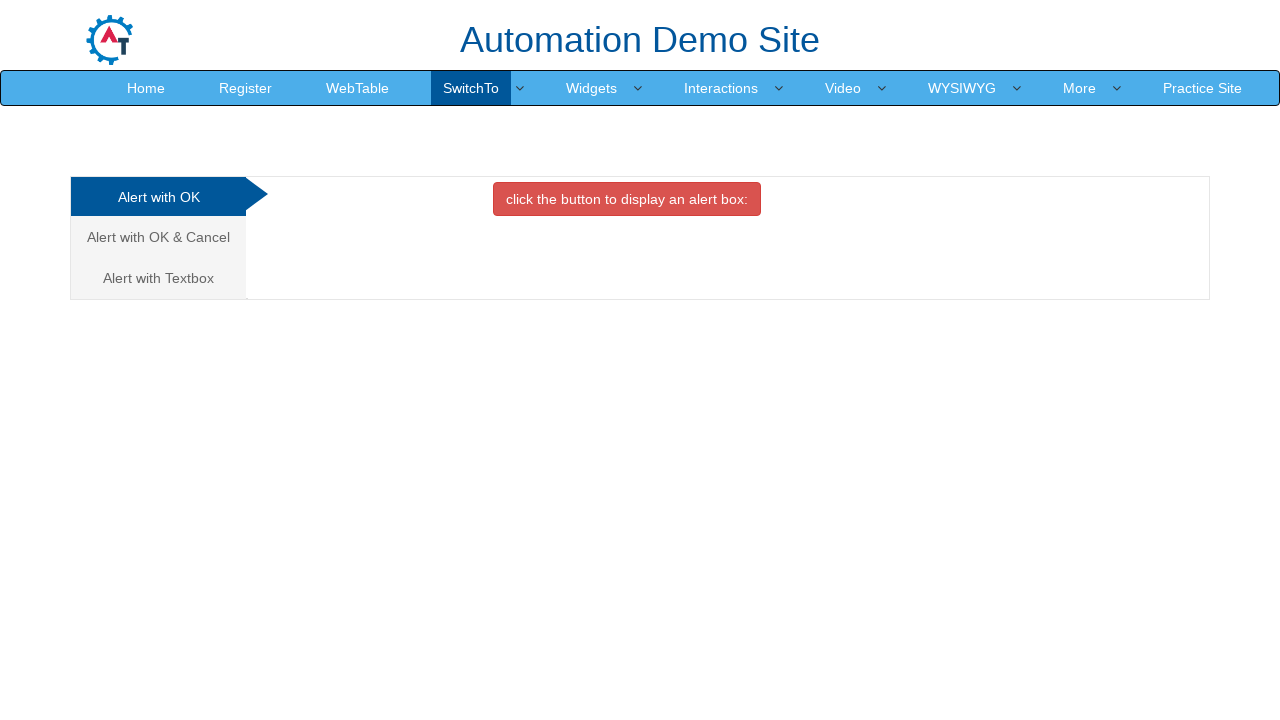

Clicked on 'Alert with Textbox' tab at (158, 278) on xpath=//a[text()='Alert with Textbox ']
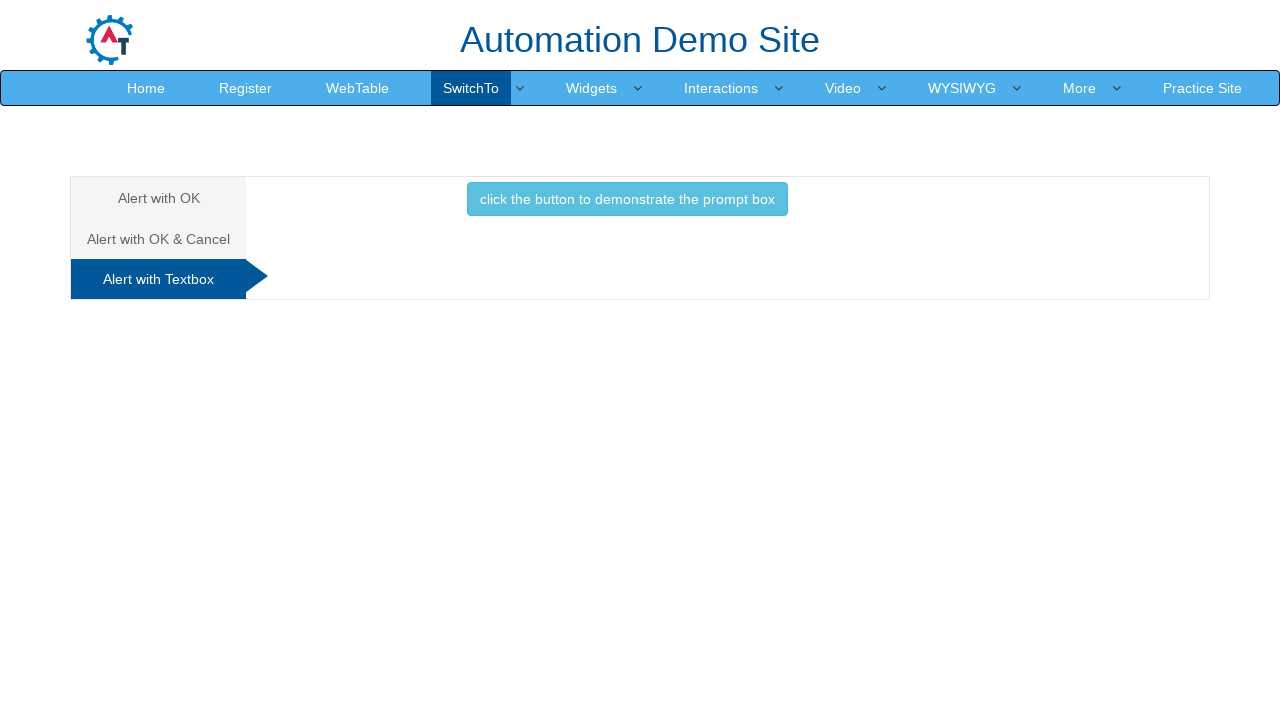

Clicked the button to trigger the alert at (627, 199) on (//button[contains(text(),'click the button')])[3]
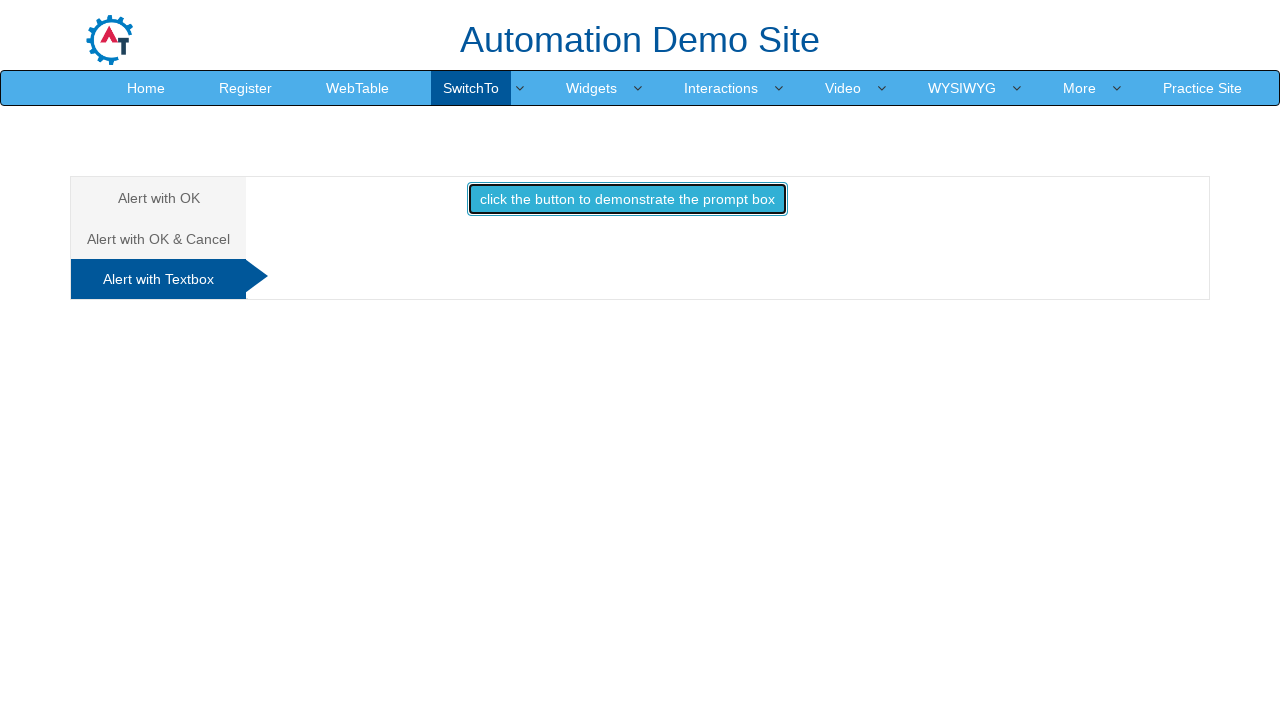

Set up dialog handler to accept with text 'kar'
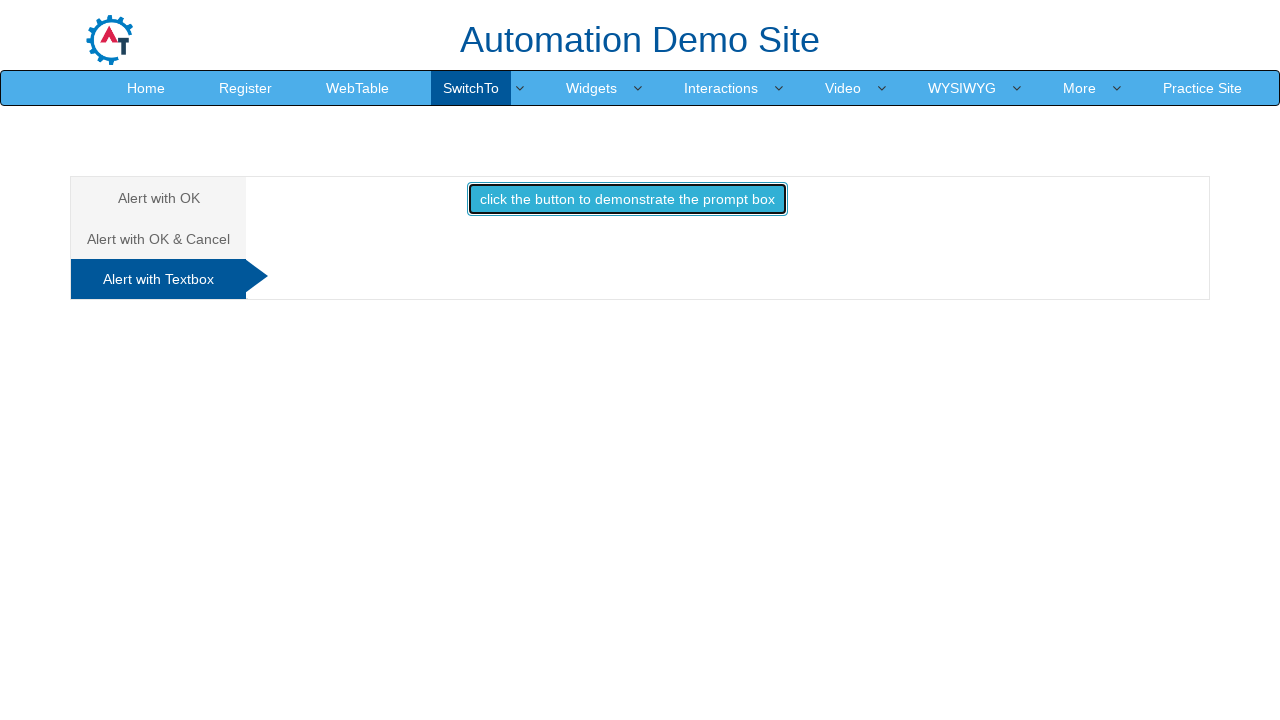

Clicked the button again to trigger the alert with handler active at (627, 199) on (//button[contains(text(),'click the button')])[3]
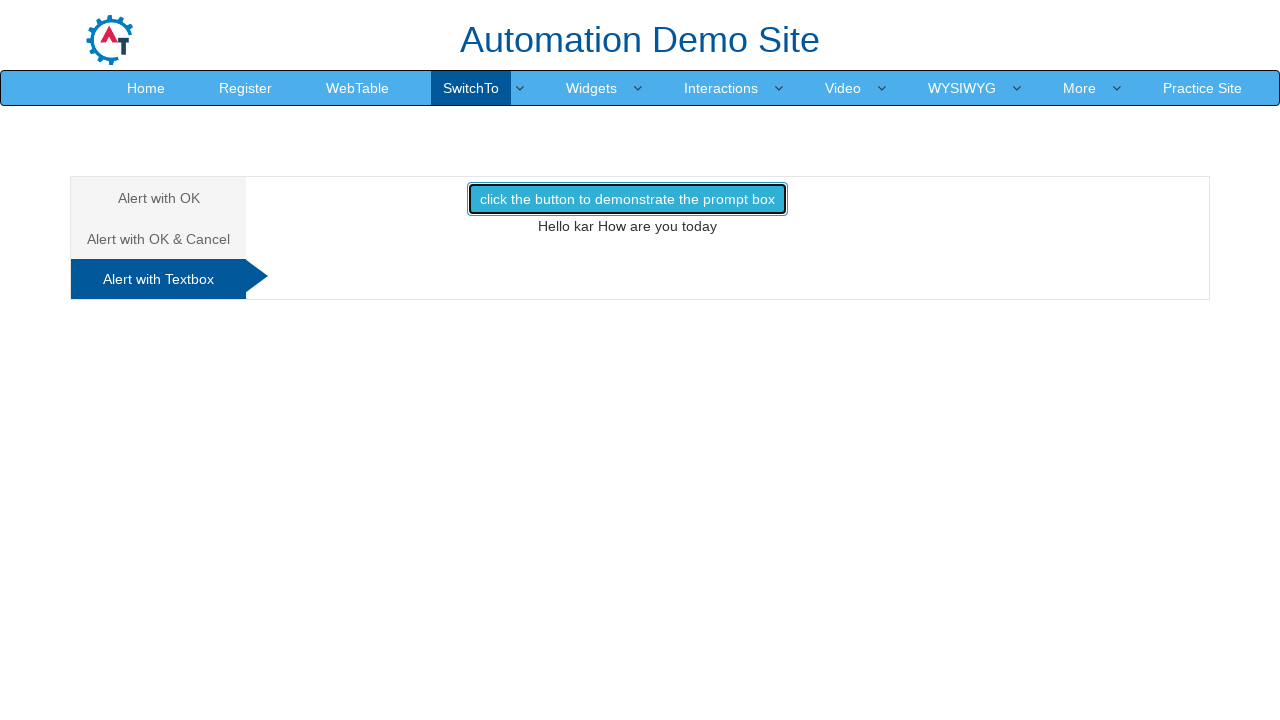

Waited for dialog to be handled
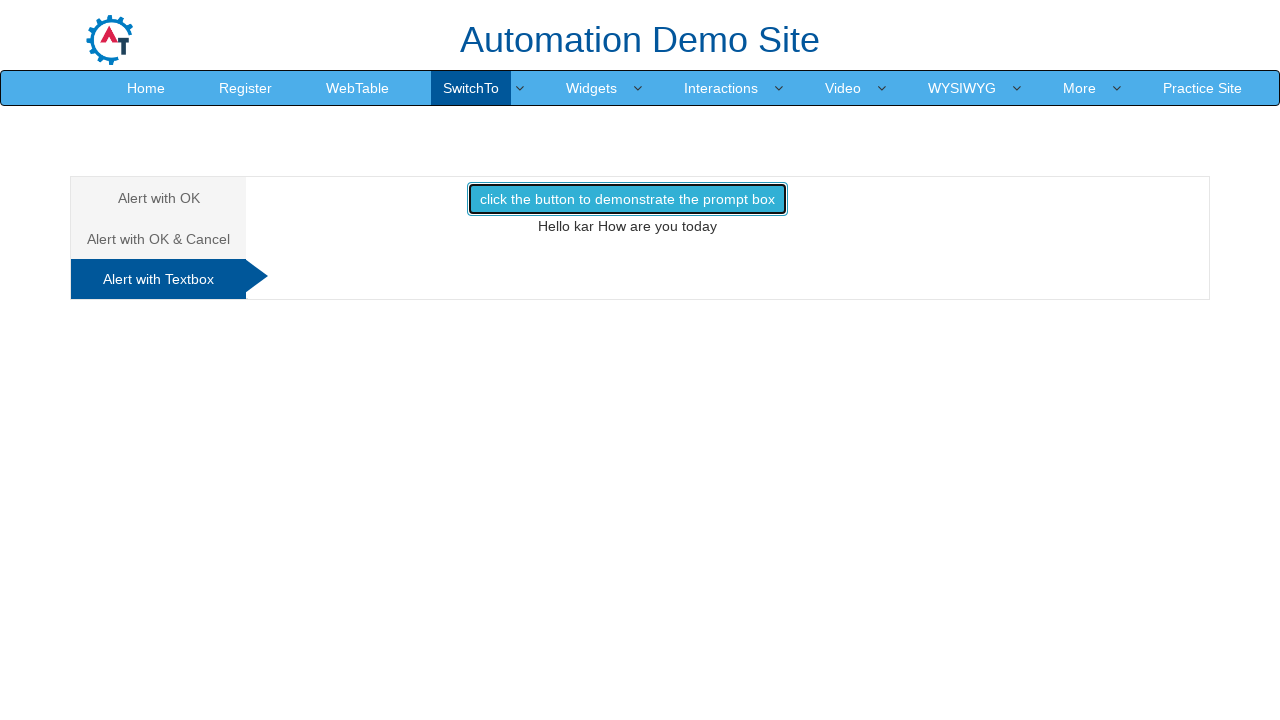

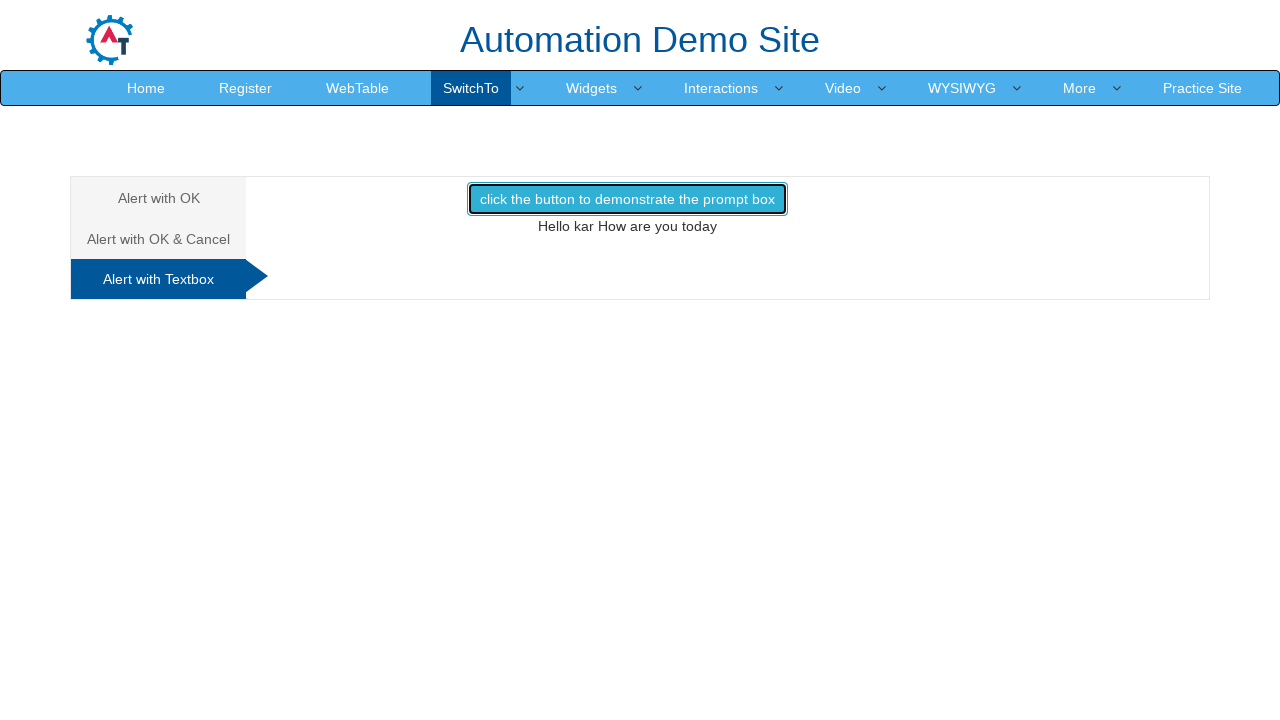